Navigates to the GeeksforGeeks Python programming language page and verifies the page loads

Starting URL: https://www.geeksforgeeks.org/python-programming-language/

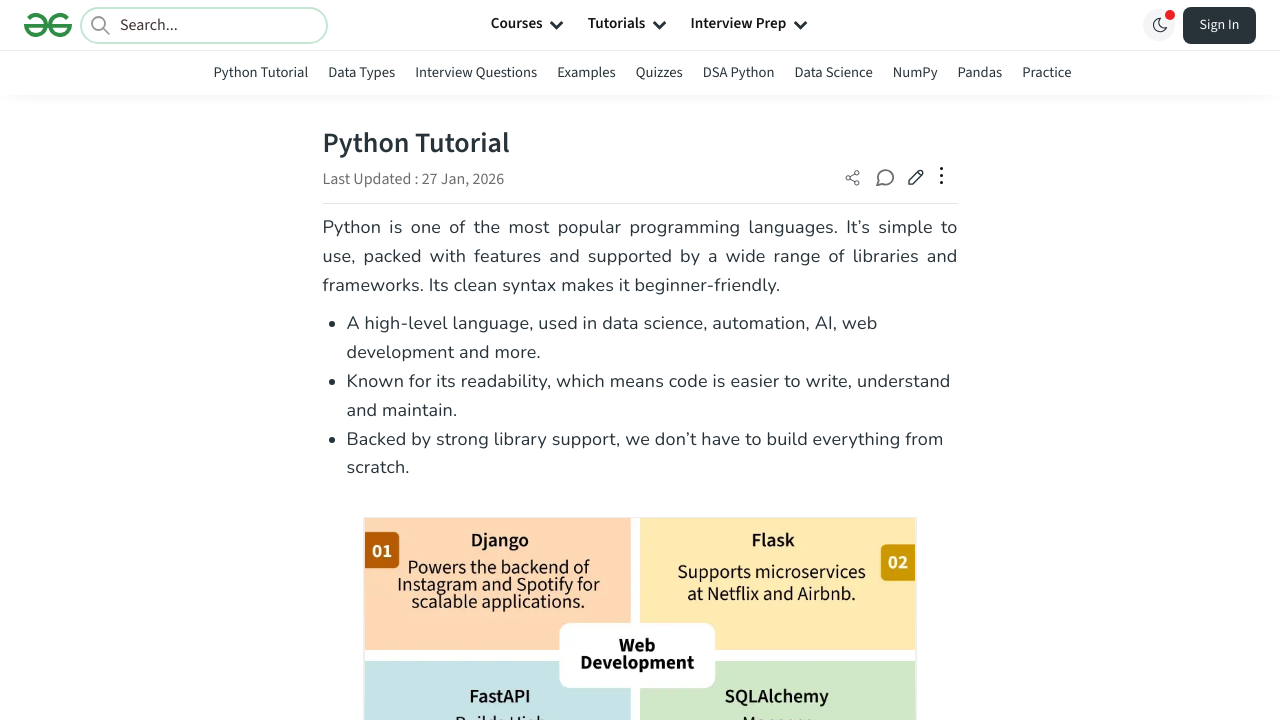

Waited for page content to load - div selector appeared
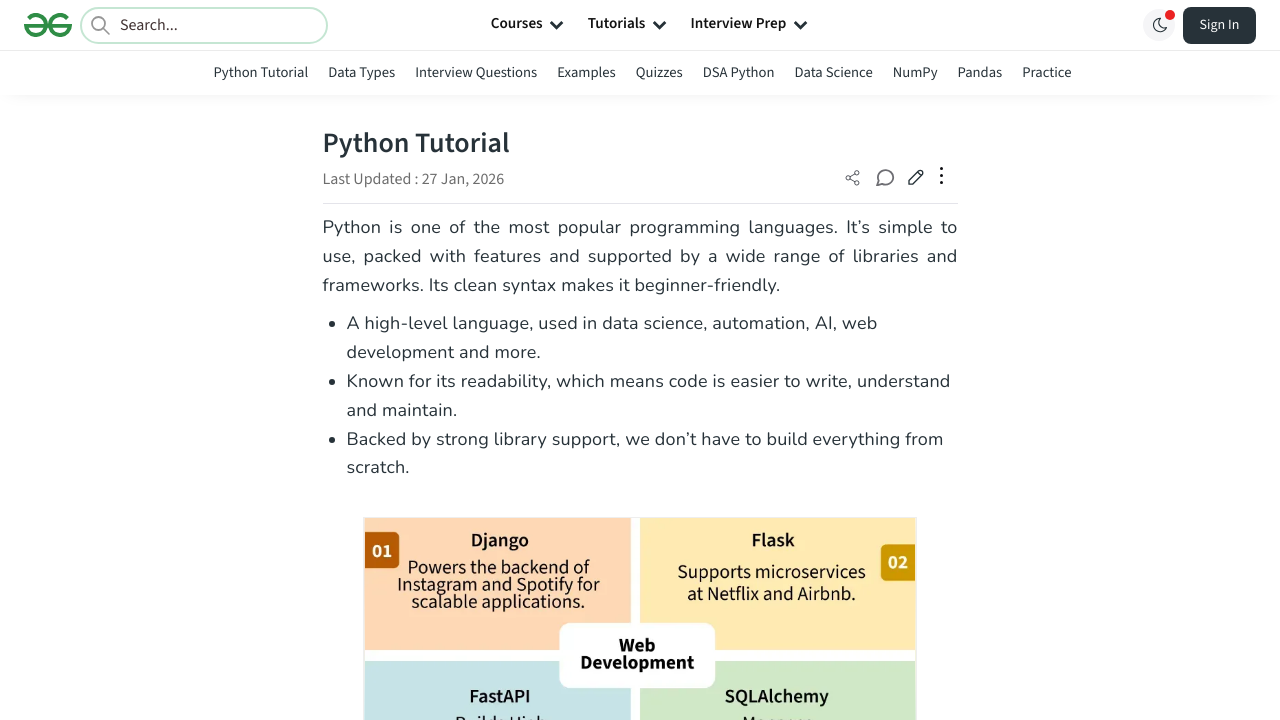

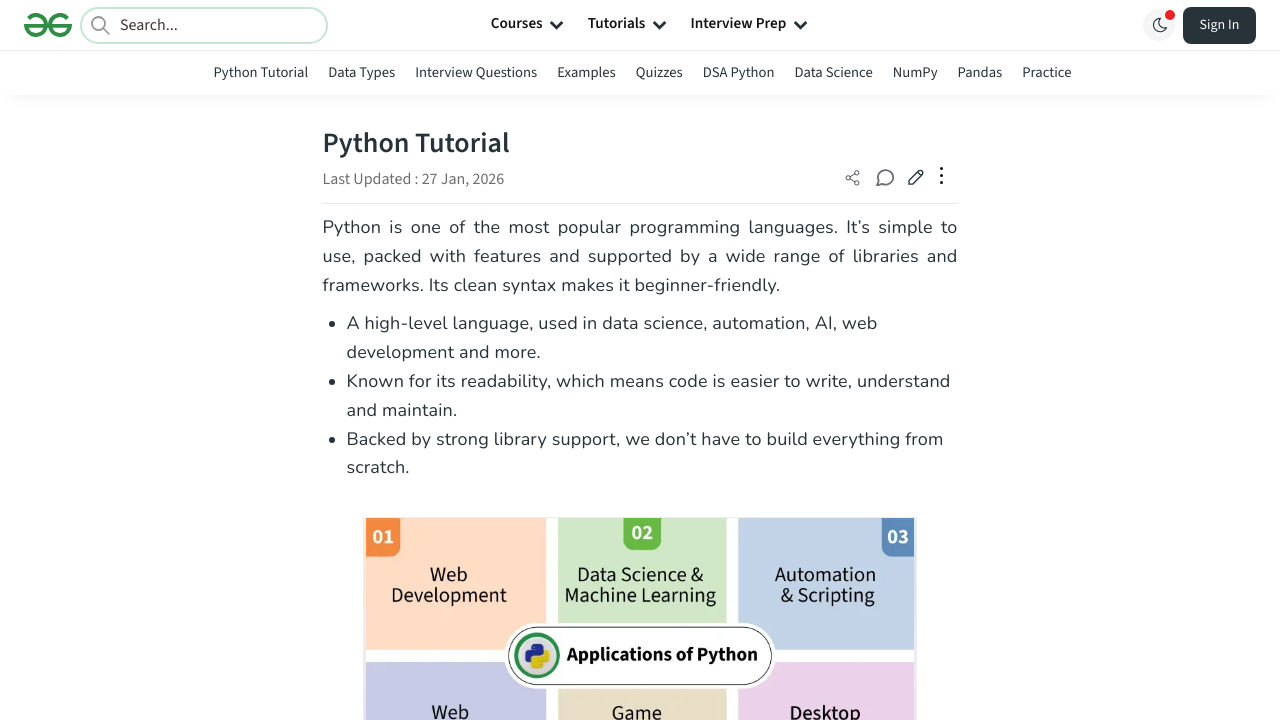